Tests drag and drop functionality by dragging an image element and dropping it into a target box

Starting URL: https://formy-project.herokuapp.com/dragdrop

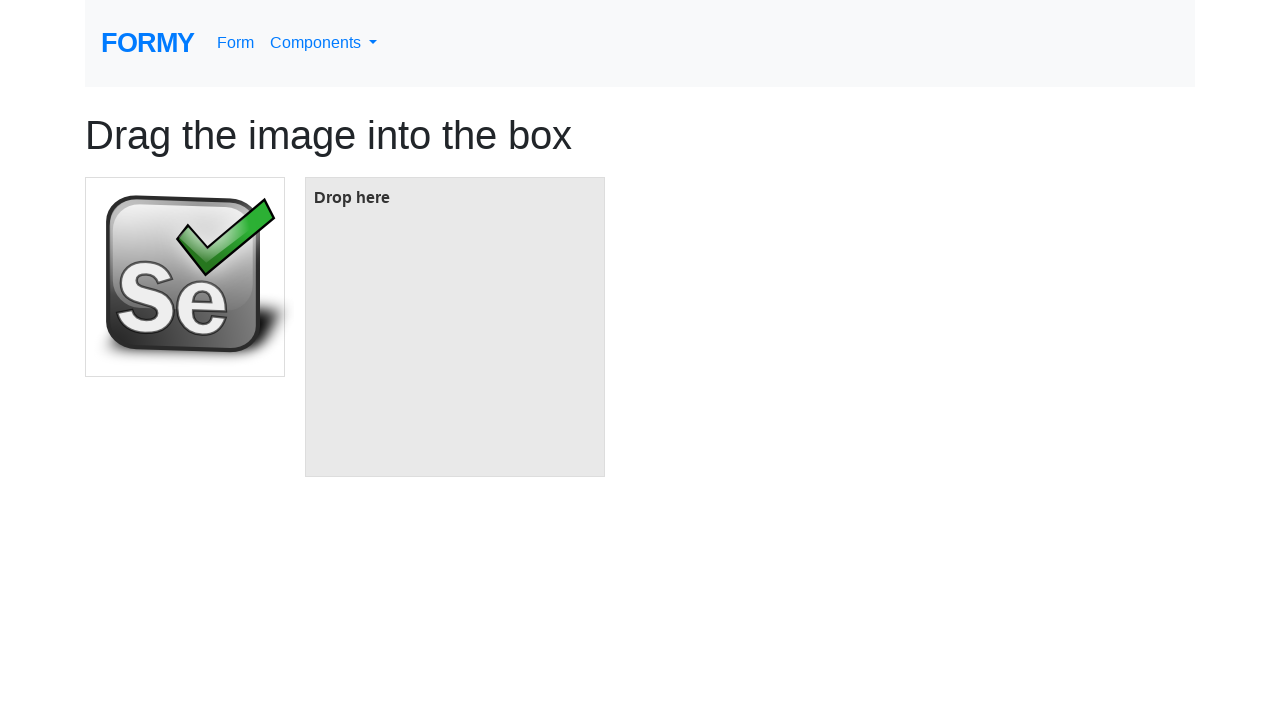

Located source image element
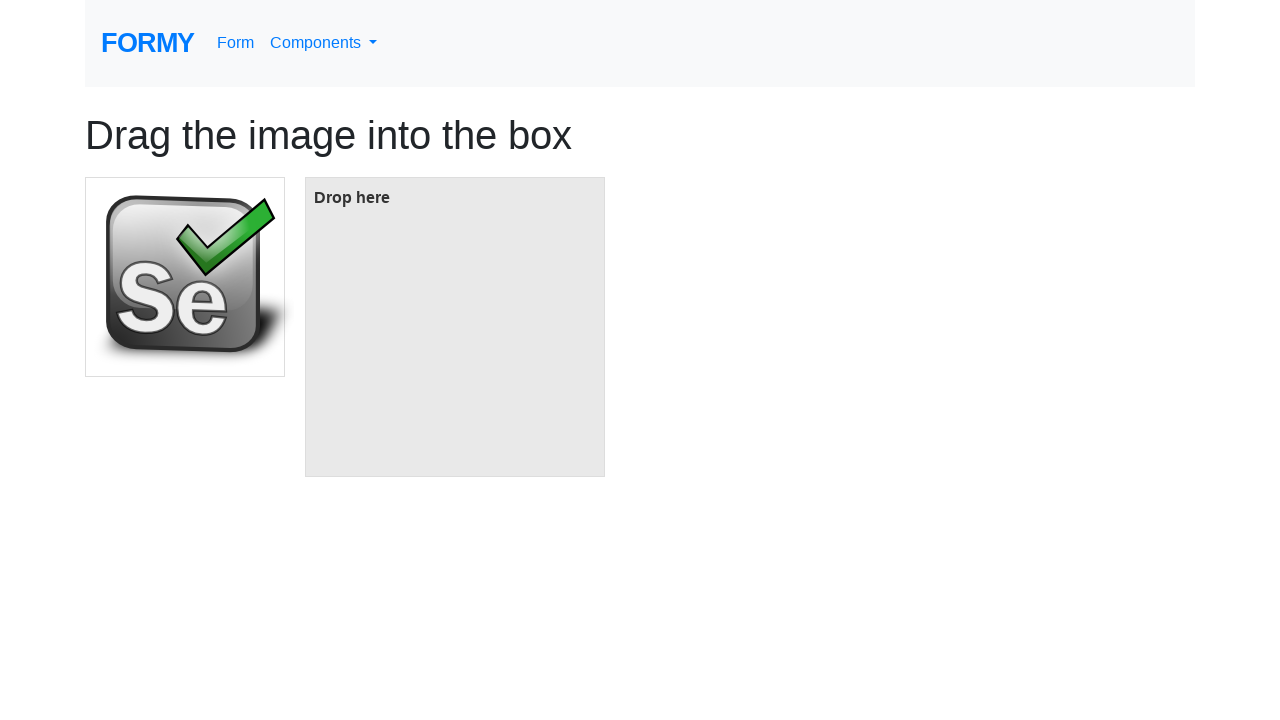

Located target drop box element
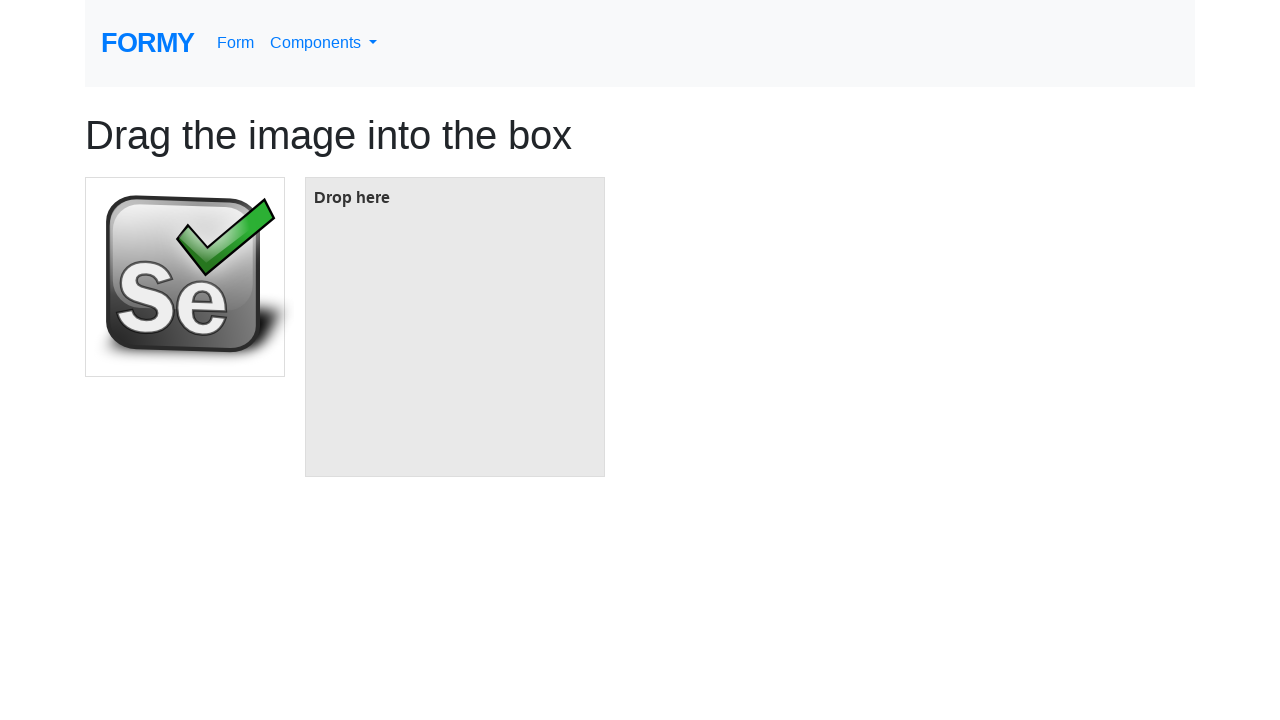

Dragged image element and dropped it into target box at (455, 327)
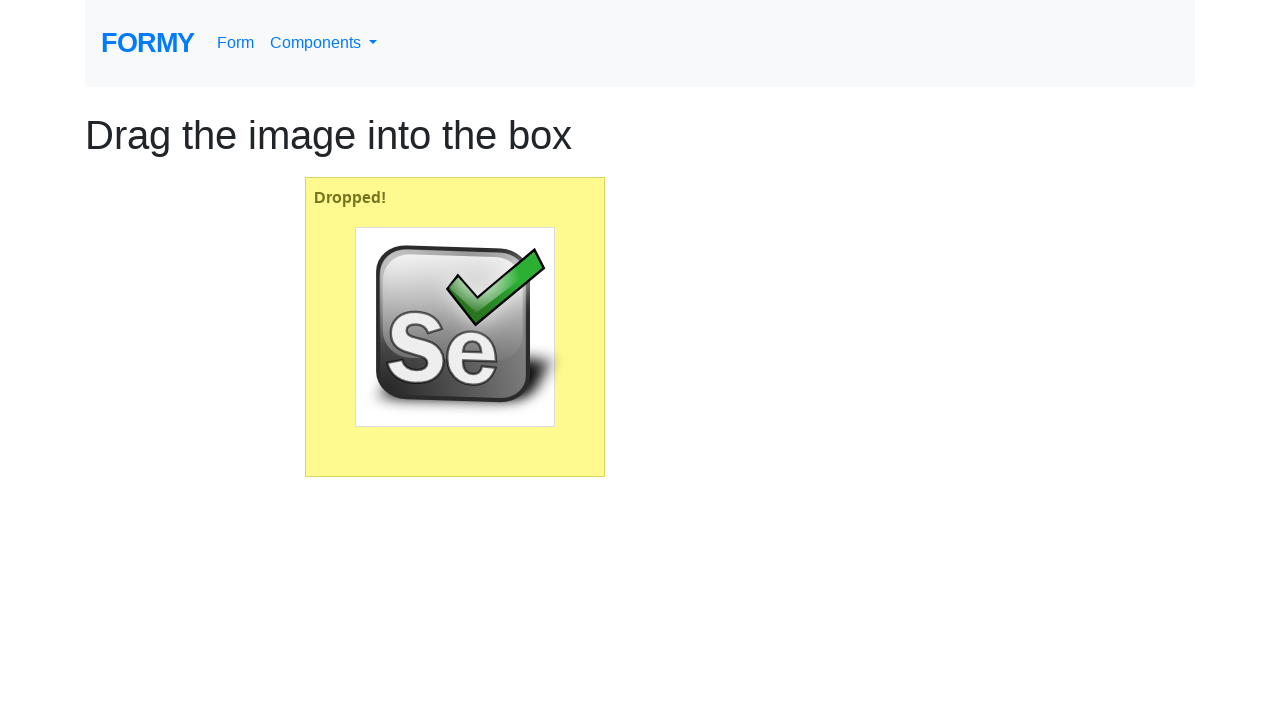

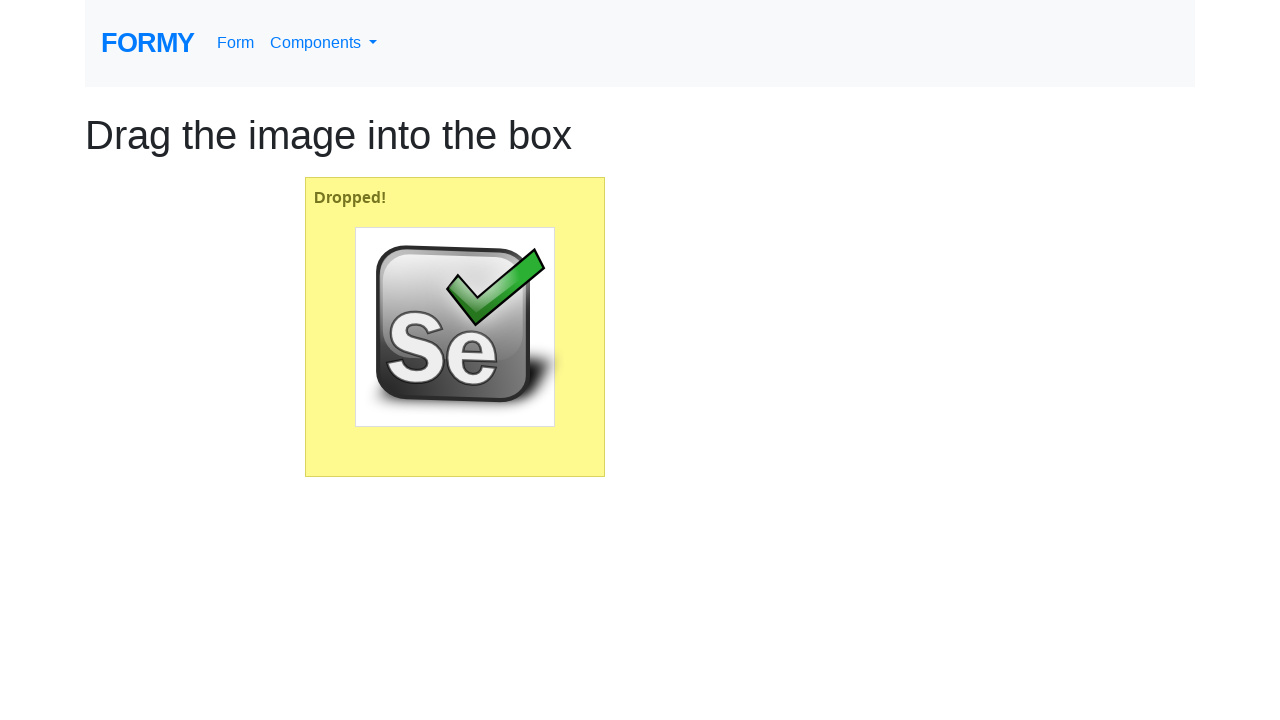